Tests login form validation by entering credentials, clearing both fields, and verifying the "Username is required" error message appears

Starting URL: https://www.saucedemo.com/

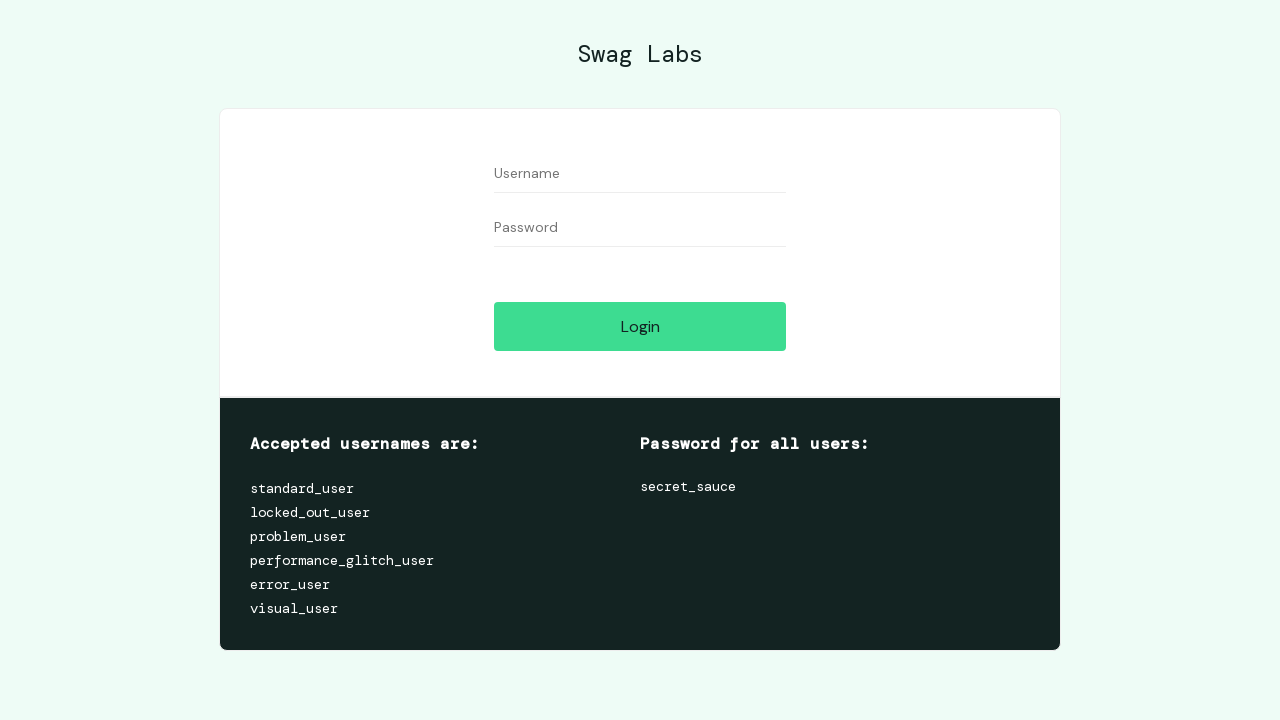

Filled username field with 'testuser' on //input[@id='user-name']
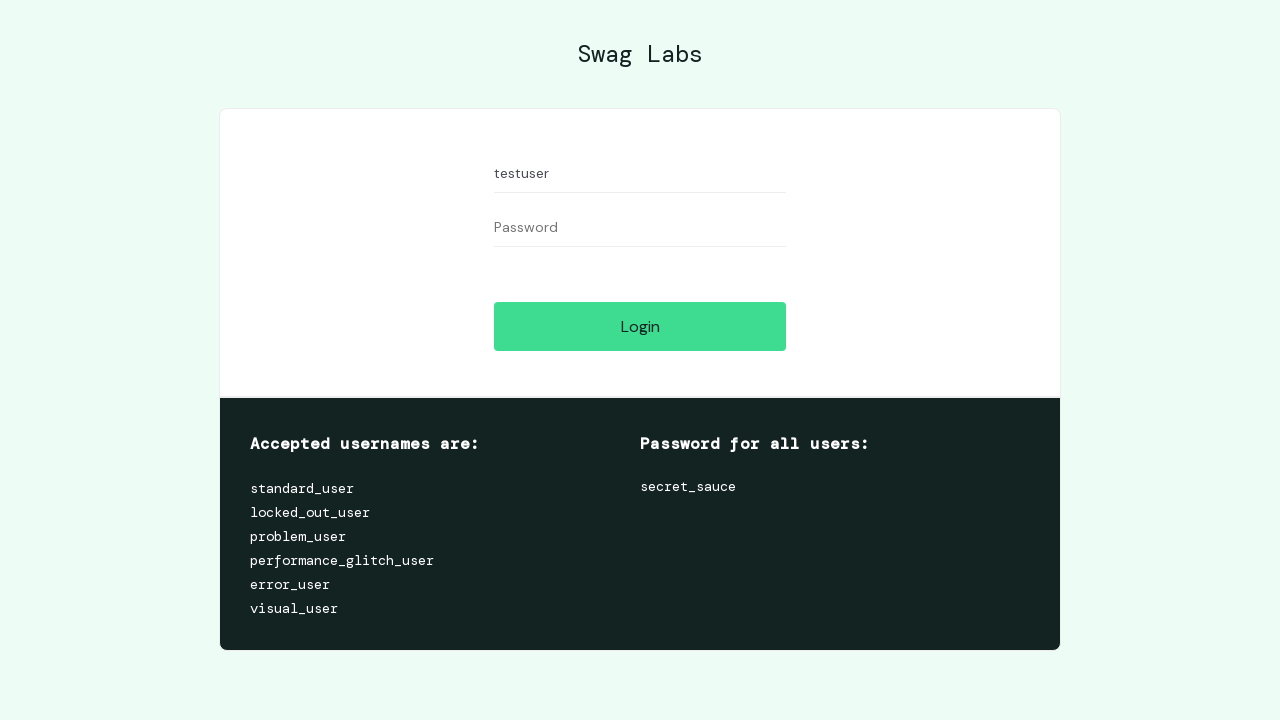

Filled password field with 'testpass123' on //input[@id='password']
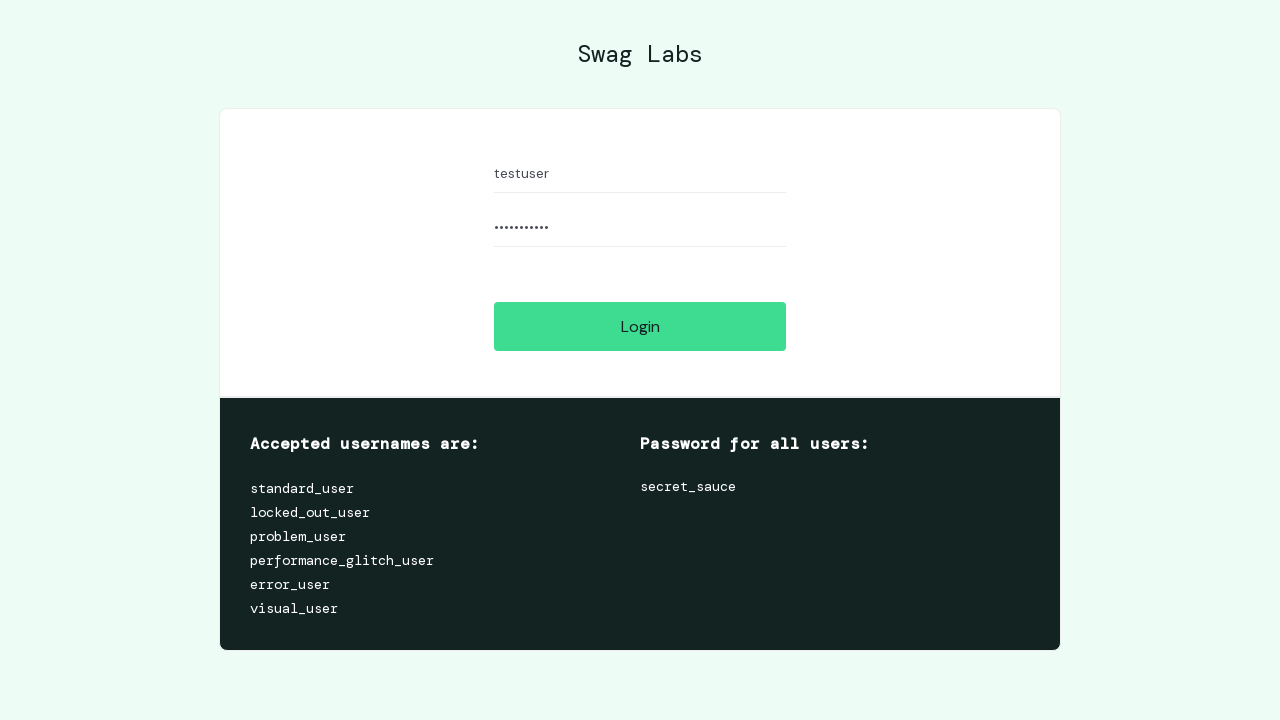

Cleared username field on //input[@id='user-name']
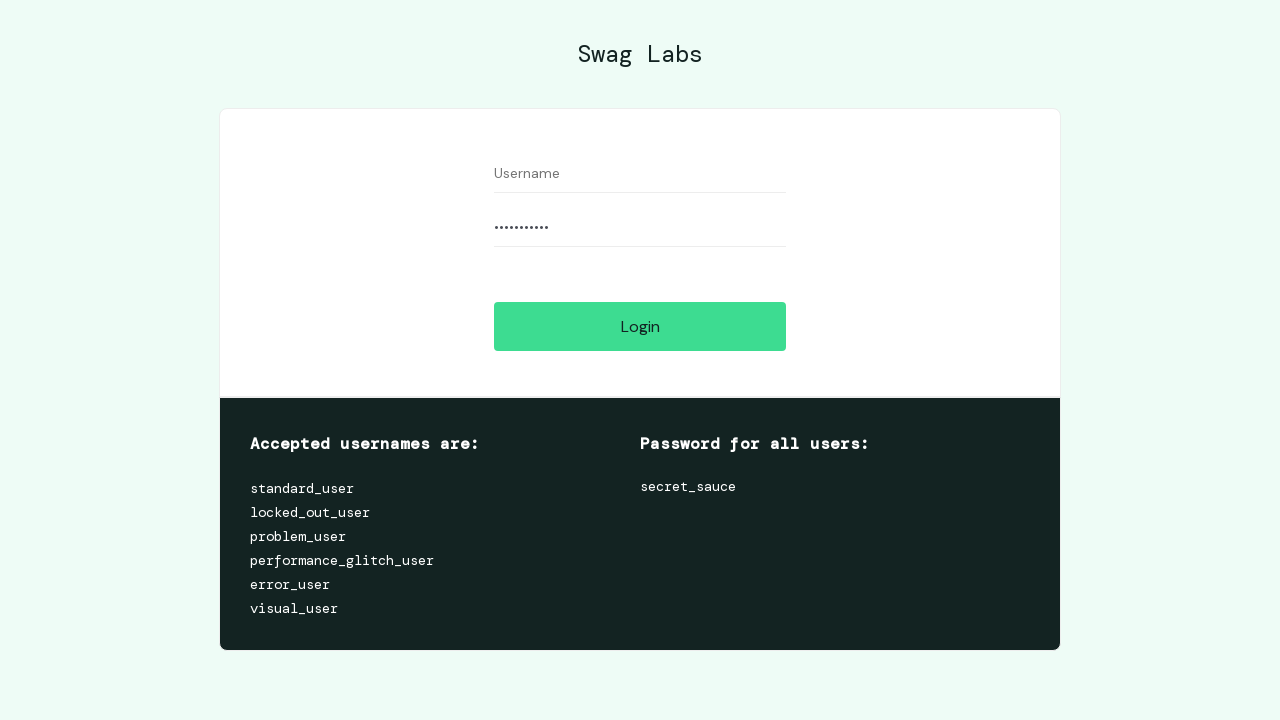

Cleared password field on //input[@id='password']
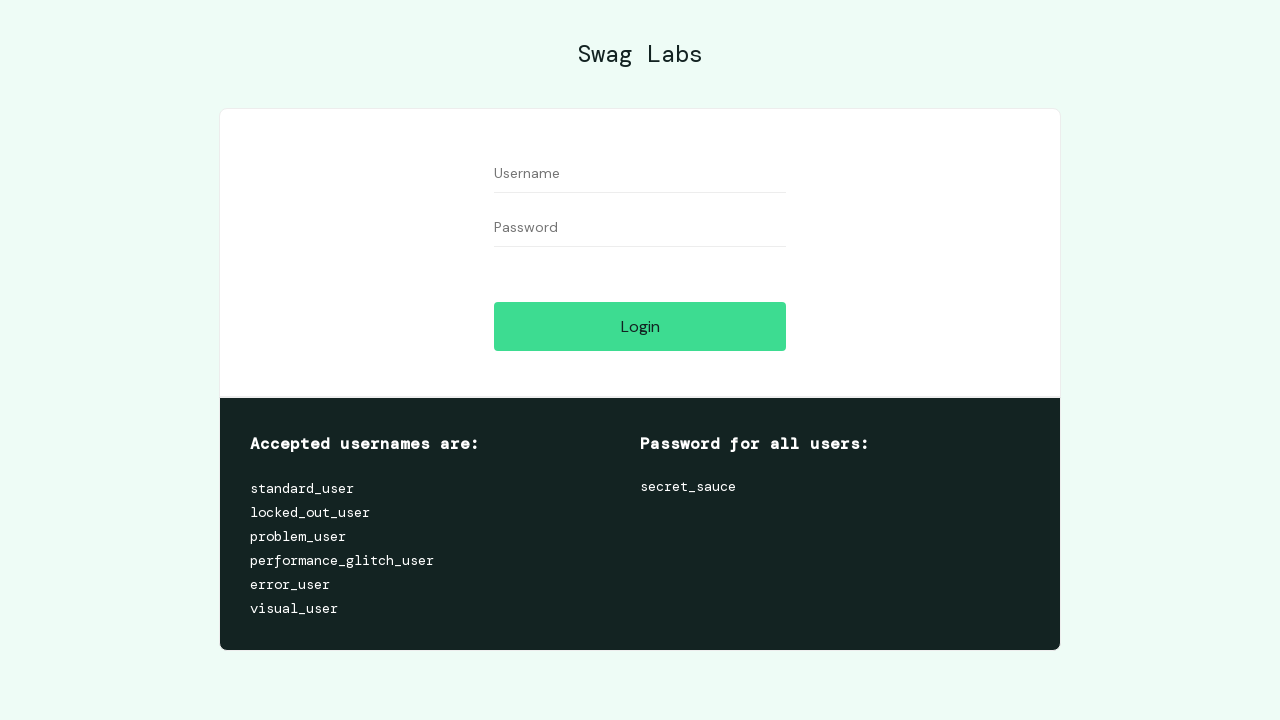

Clicked login button with empty credentials at (640, 326) on xpath=//input[@id='login-button']
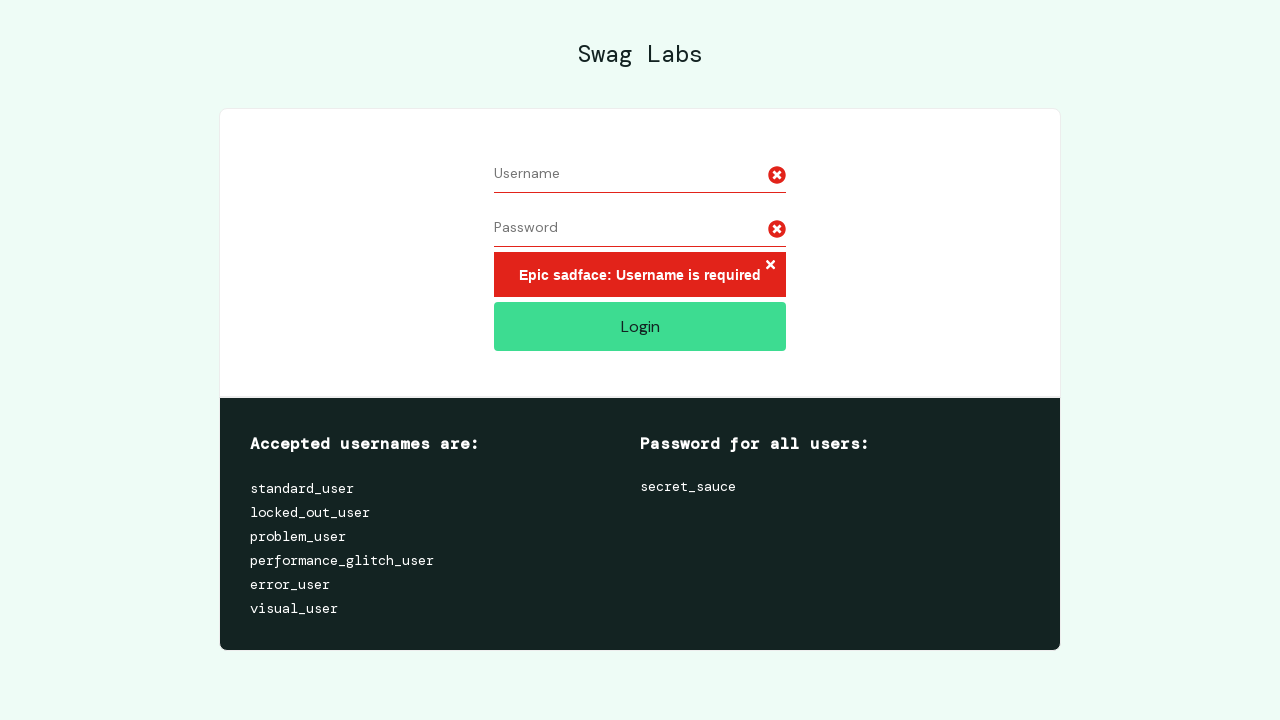

Verified 'Username is required' error message is displayed
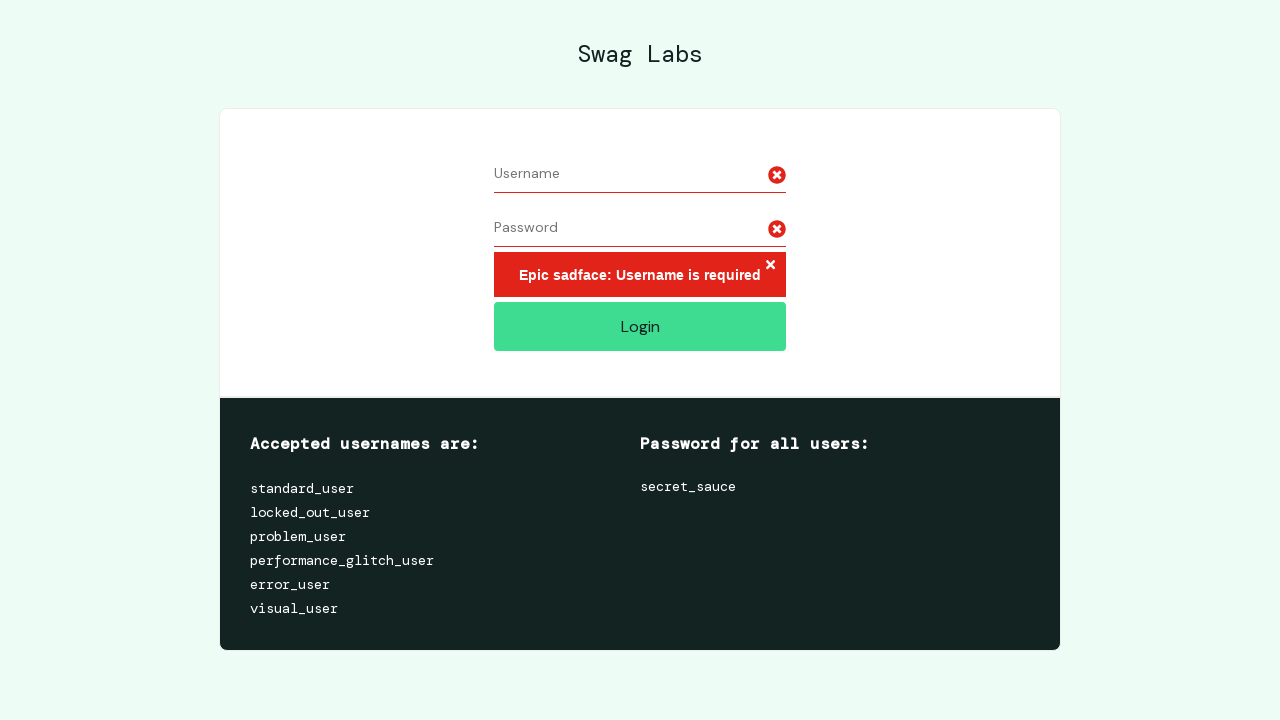

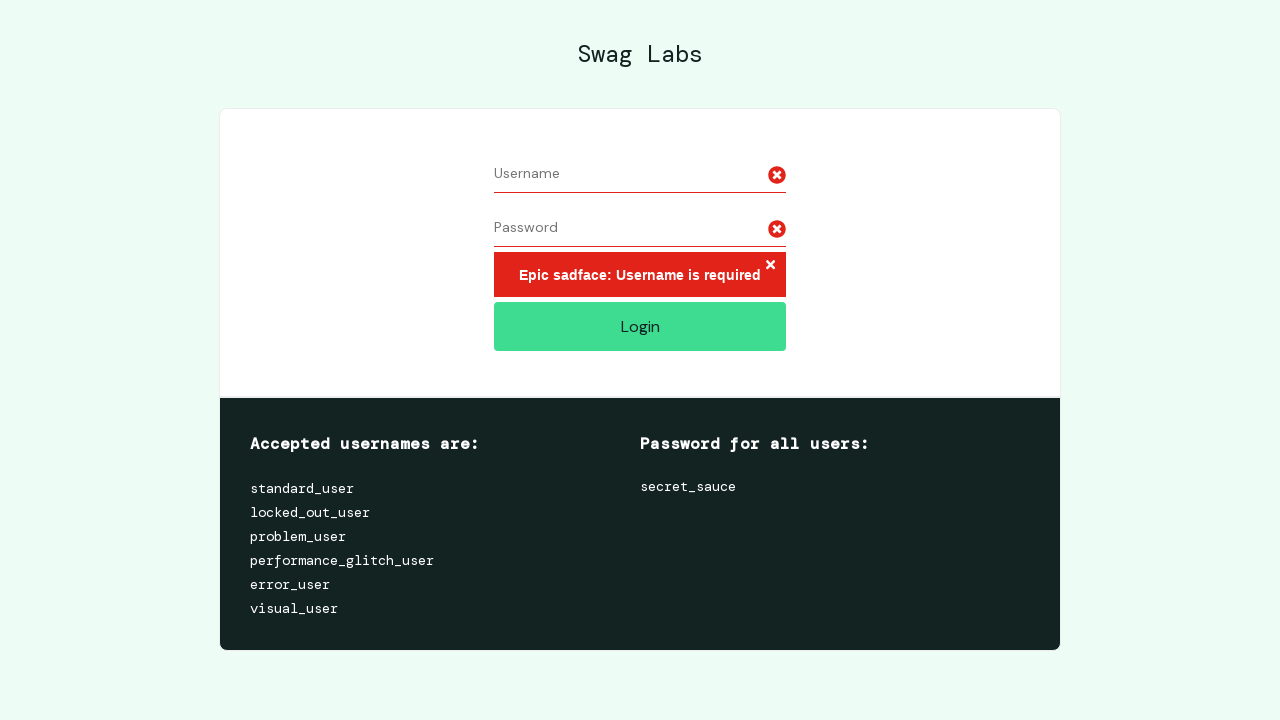